Tests editable/searchable dropdown by typing country names (Angola, Benin, Aland Islands) into the search input and selecting matching options from the filtered results.

Starting URL: https://react.semantic-ui.com/maximize/dropdown-example-search-selection/

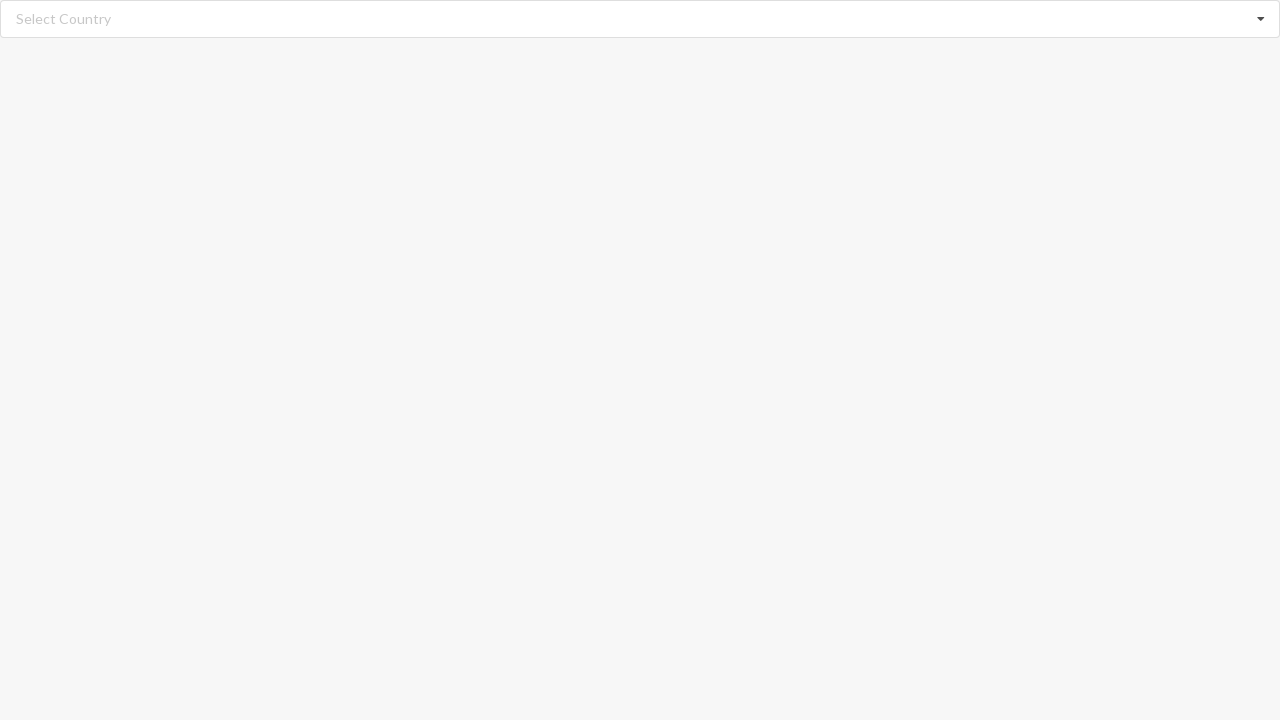

Cleared search input field on input.search
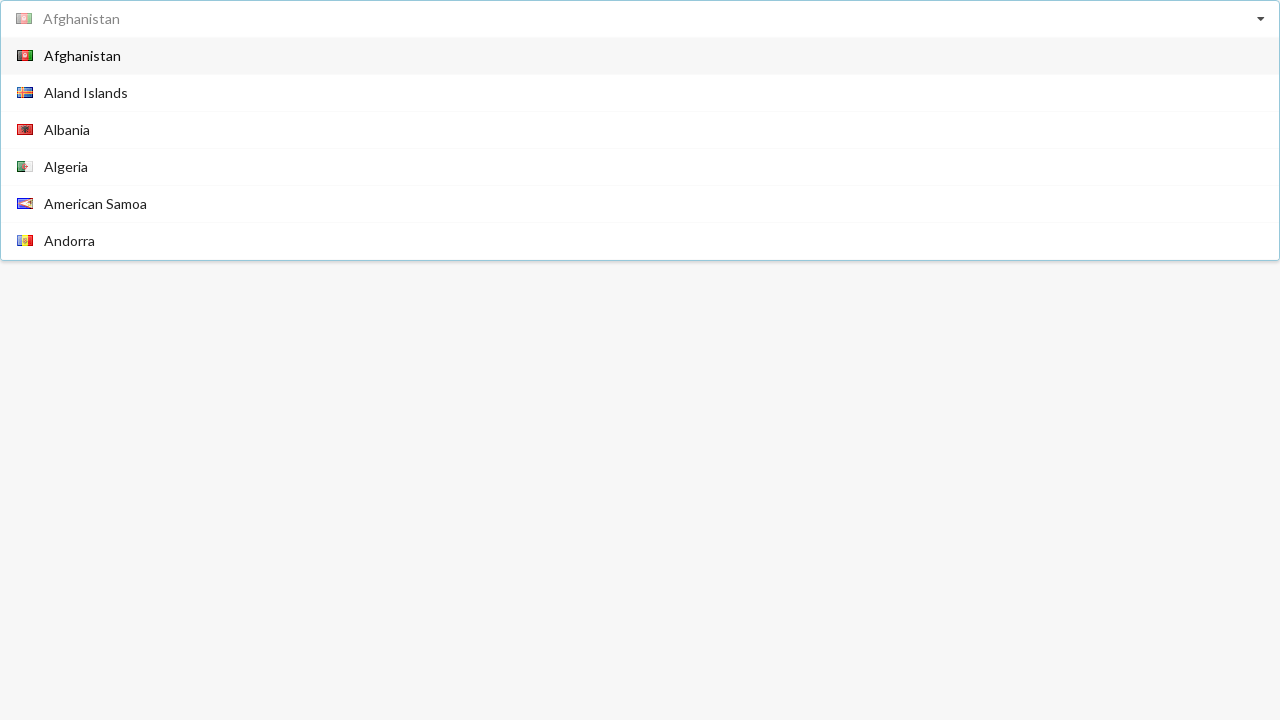

Typed 'Angola' into search field on input.search
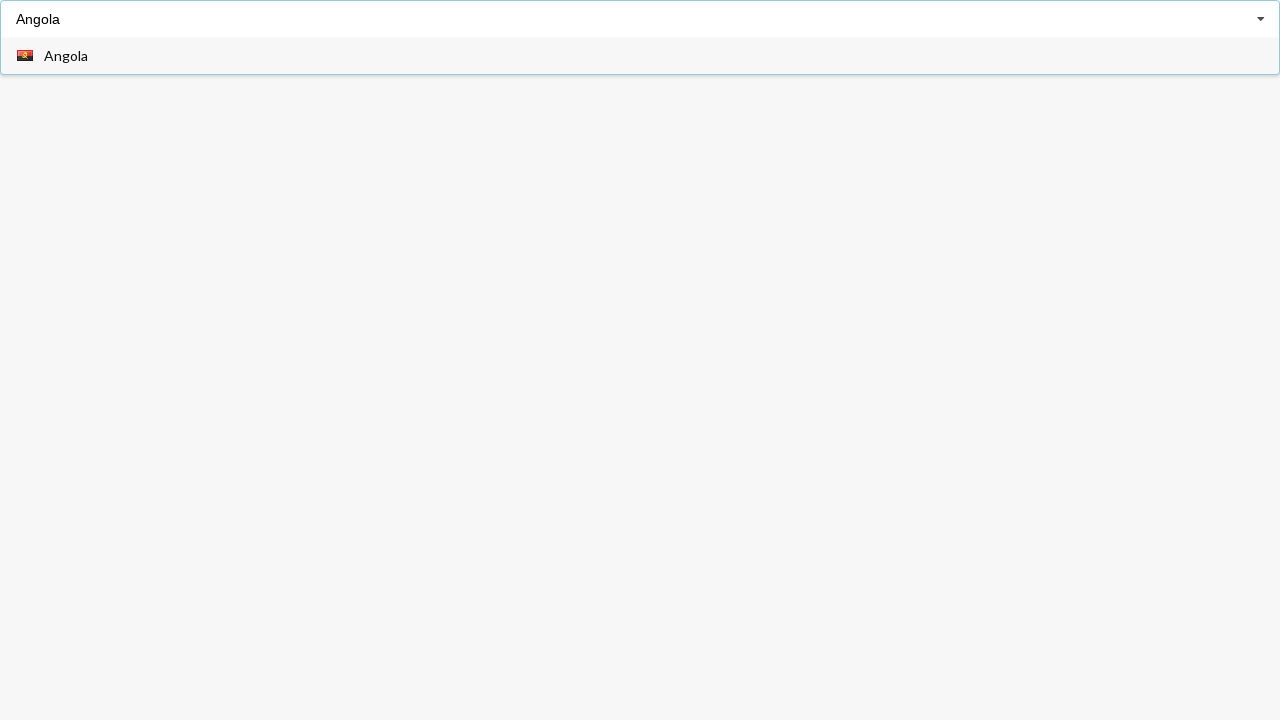

Waited for 'Angola' option to appear in dropdown
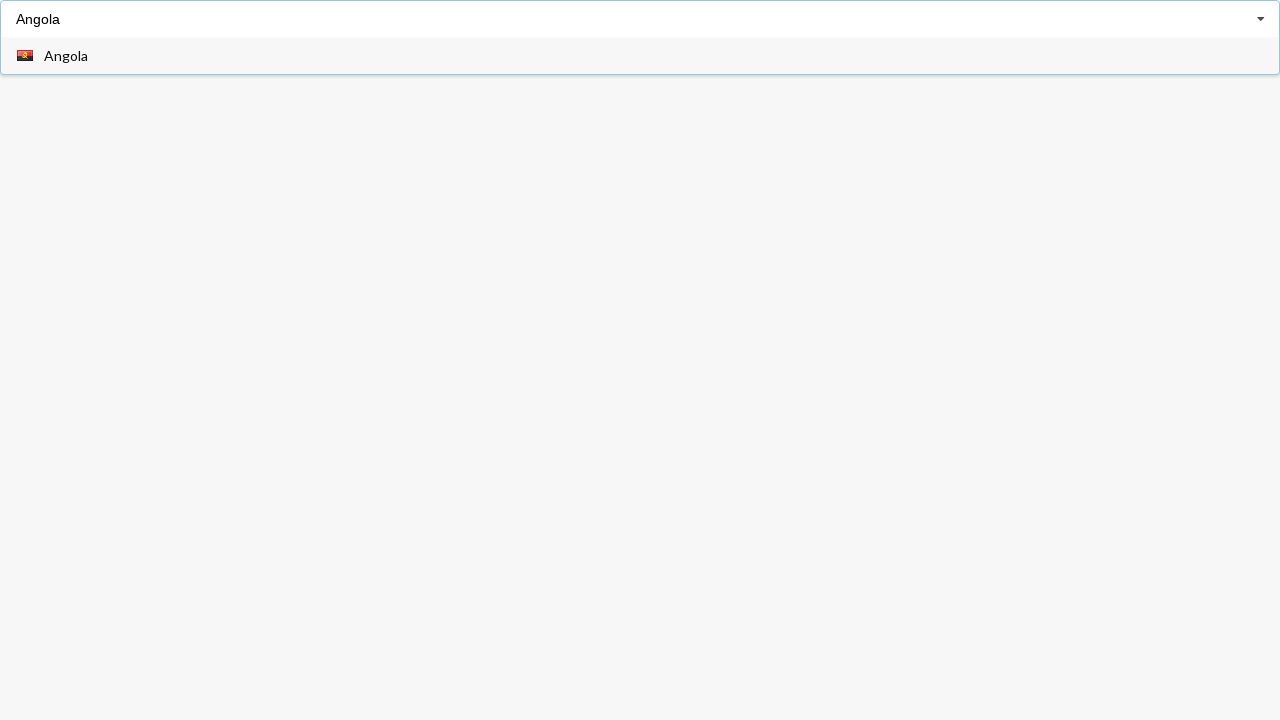

Clicked 'Angola' option from filtered results at (66, 56) on span.text:has-text('Angola')
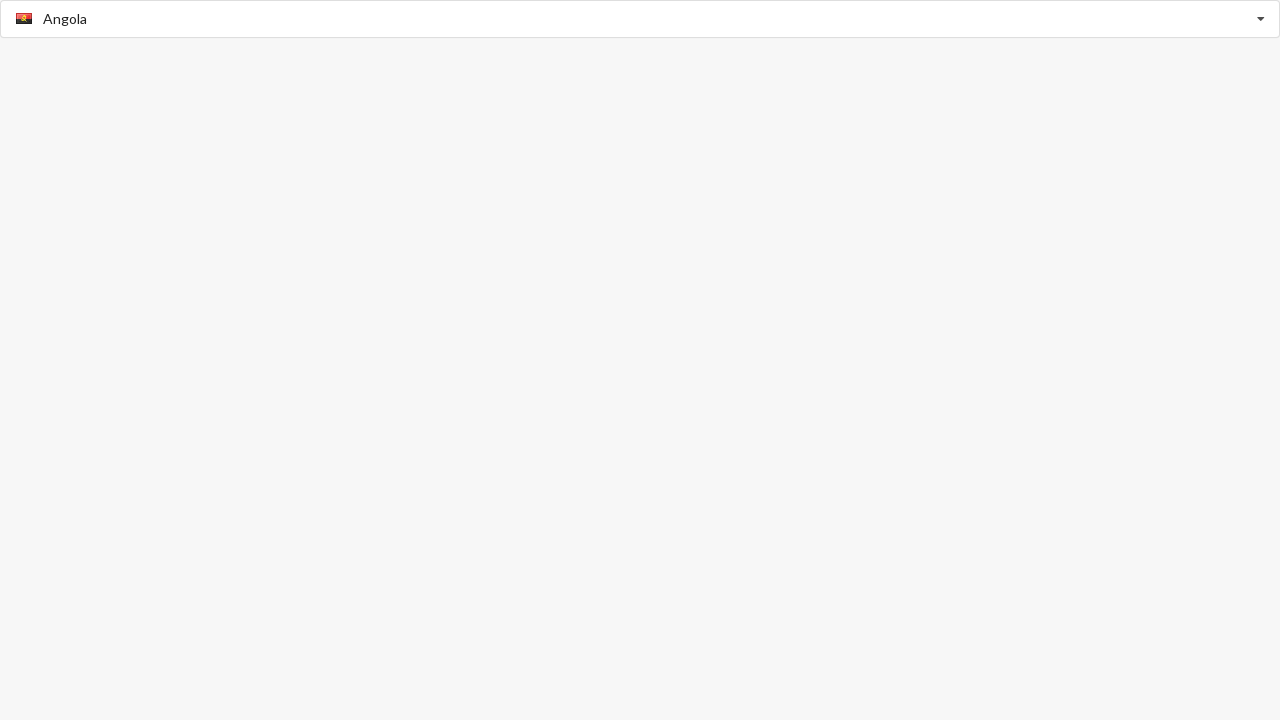

Confirmed 'Angola' was selected and added to selection list
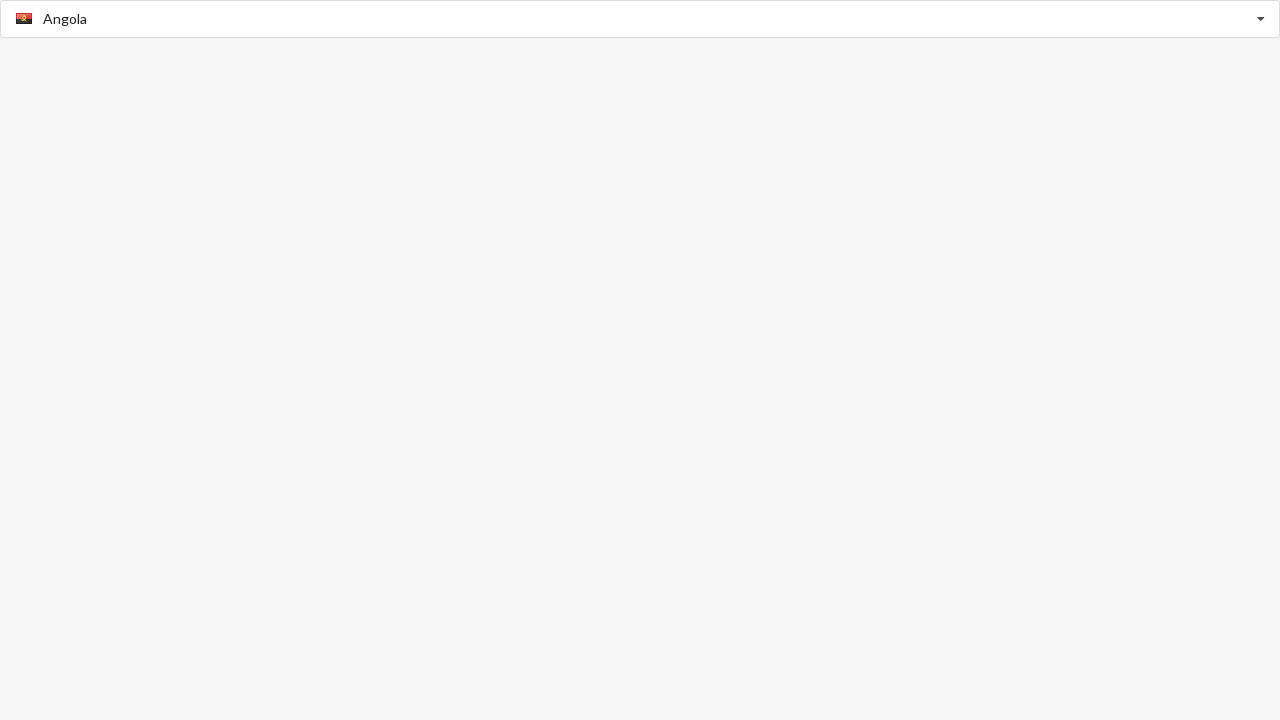

Cleared search input field on input.search
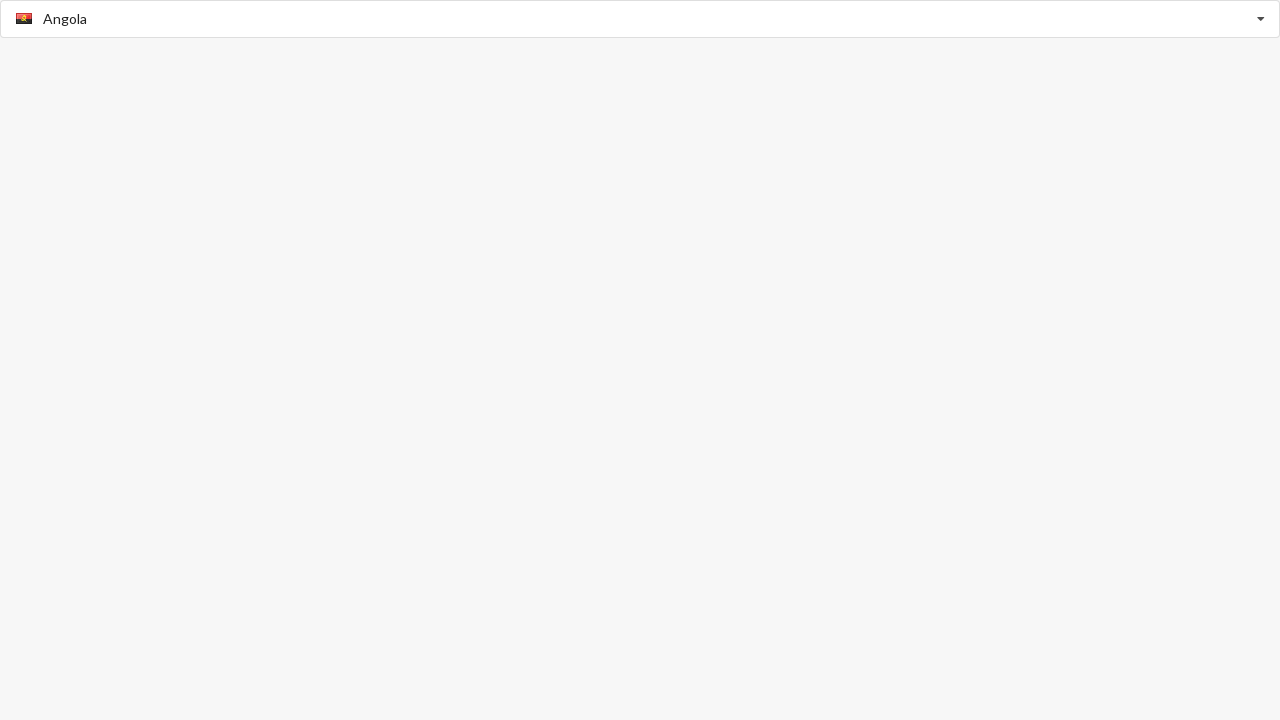

Typed 'Benin' into search field on input.search
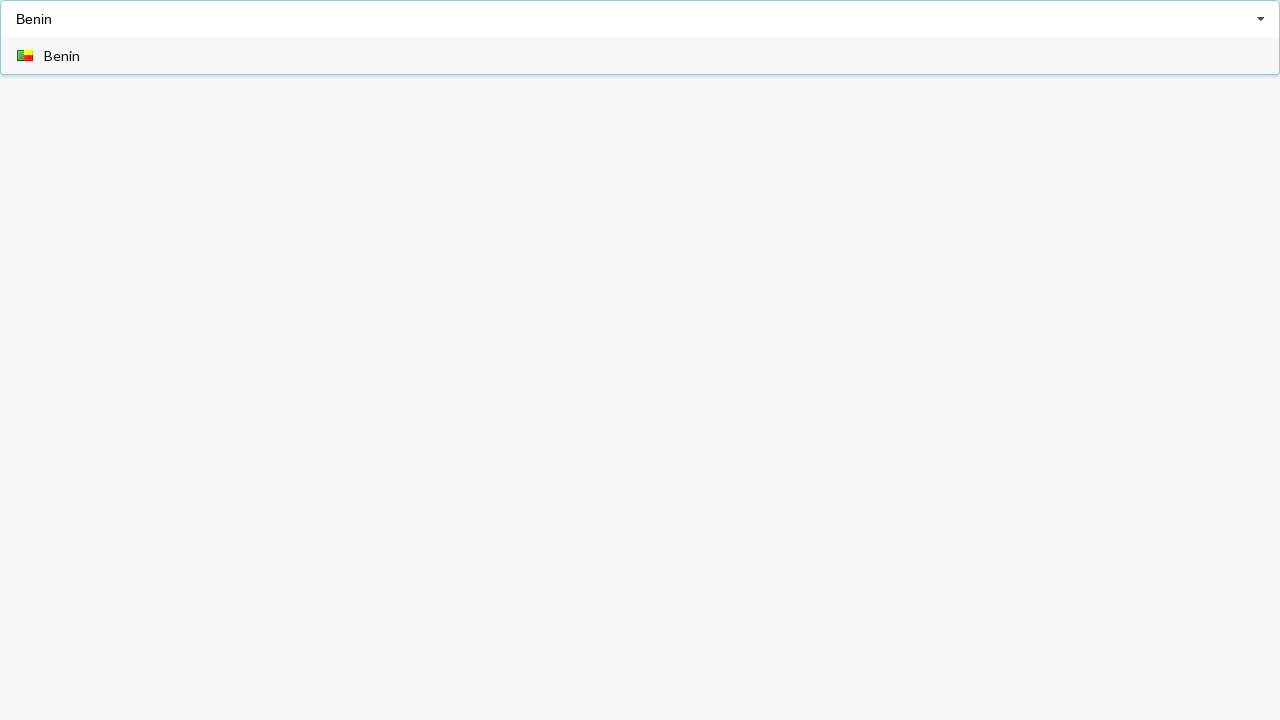

Waited for 'Benin' option to appear in dropdown
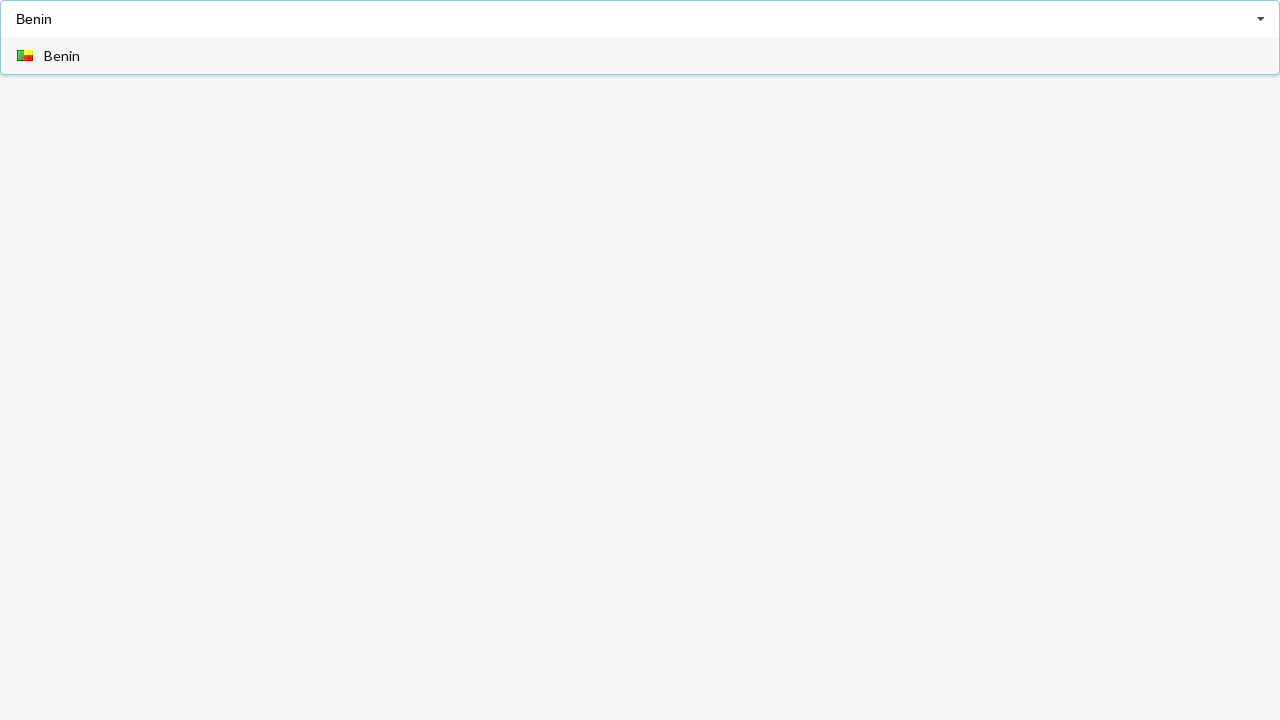

Clicked 'Benin' option from filtered results at (62, 56) on span.text:has-text('Benin')
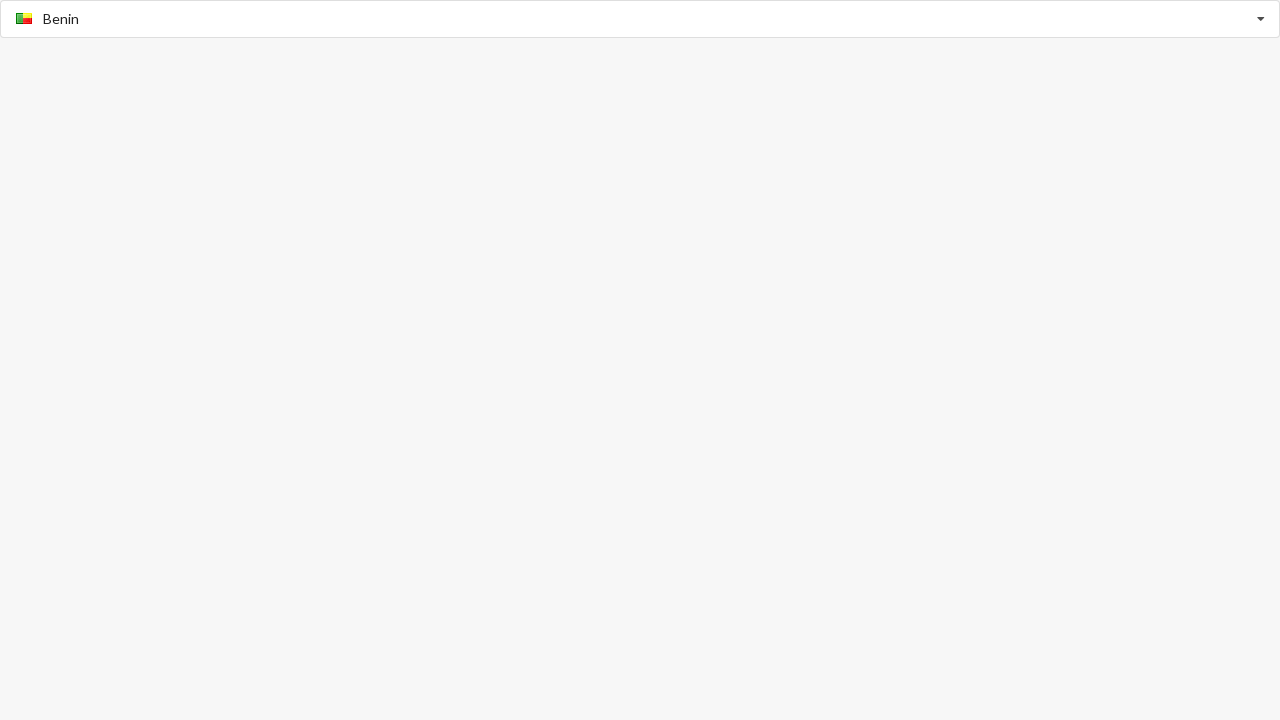

Confirmed 'Benin' was selected and added to selection list
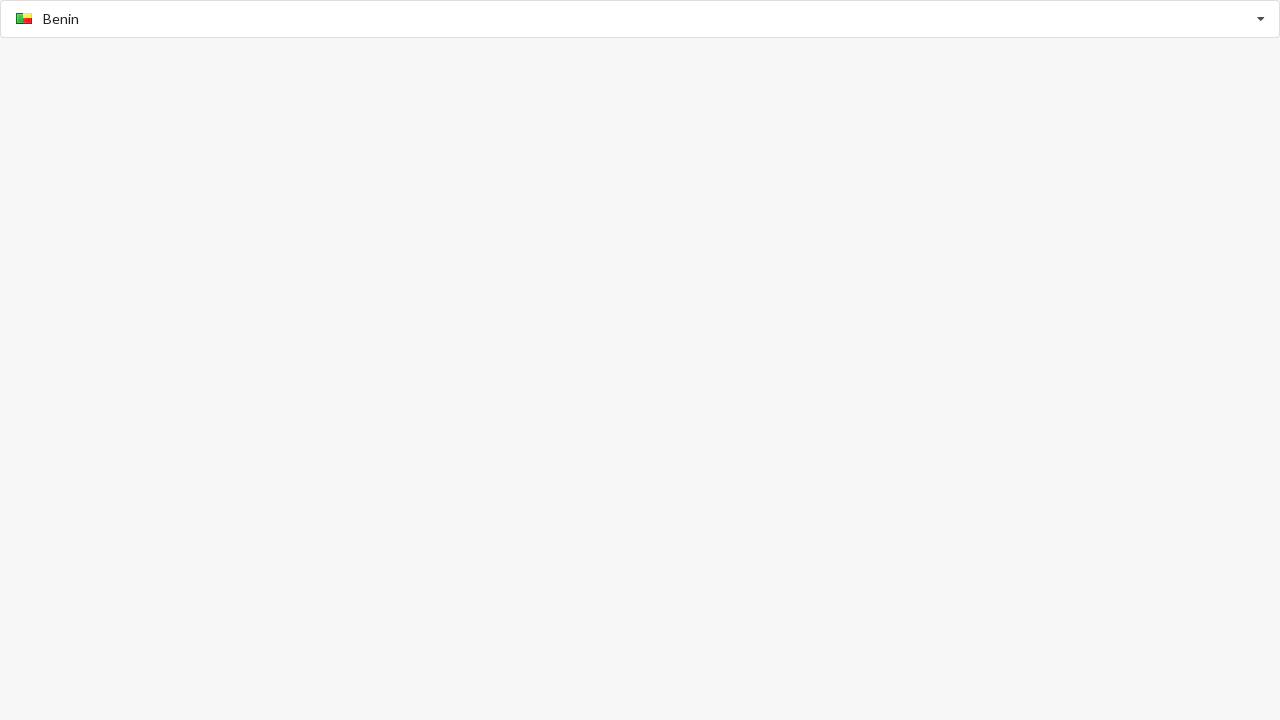

Cleared search input field on input.search
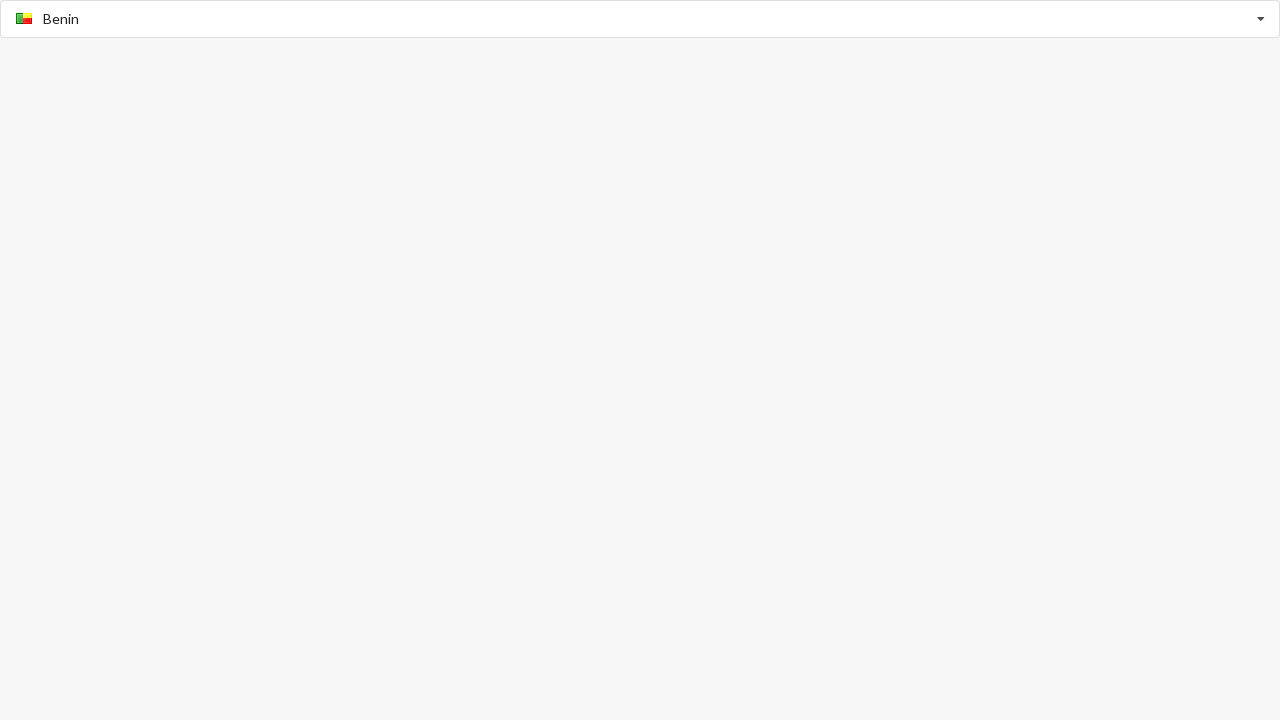

Typed 'Aland Islands' into search field on input.search
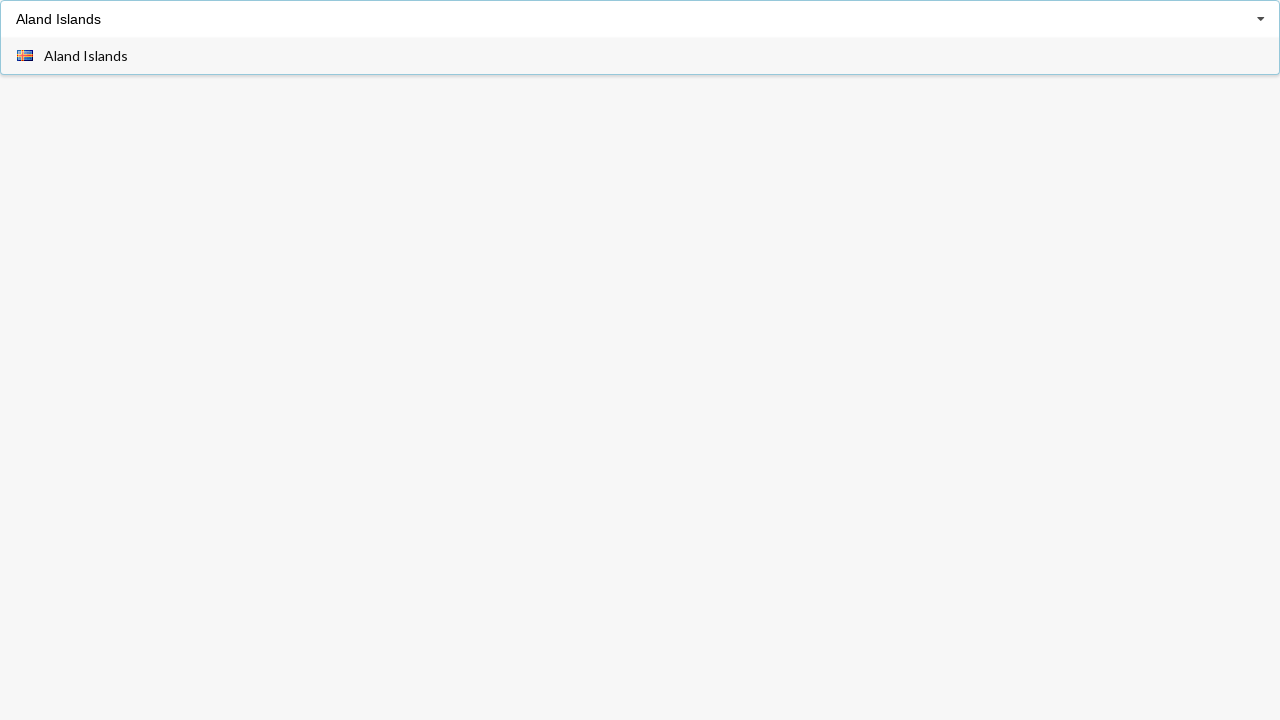

Waited for 'Aland Islands' option to appear in dropdown
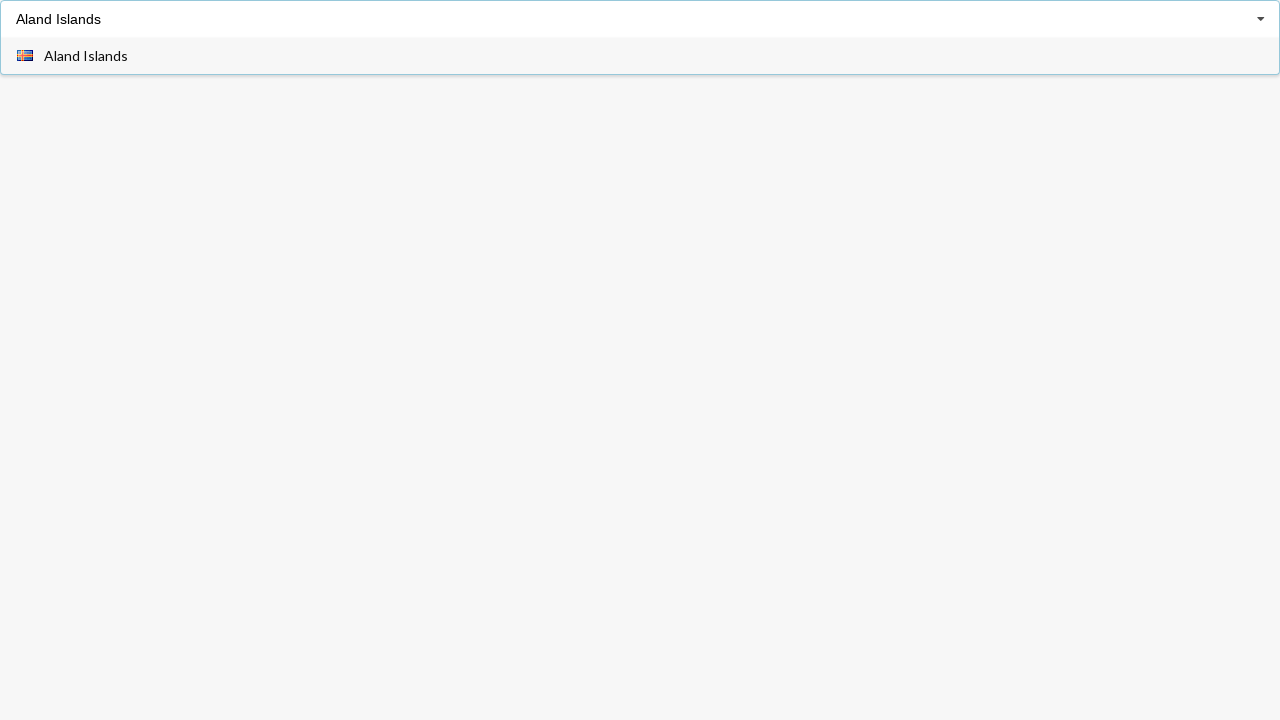

Clicked 'Aland Islands' option from filtered results at (86, 56) on span.text:has-text('Aland Islands')
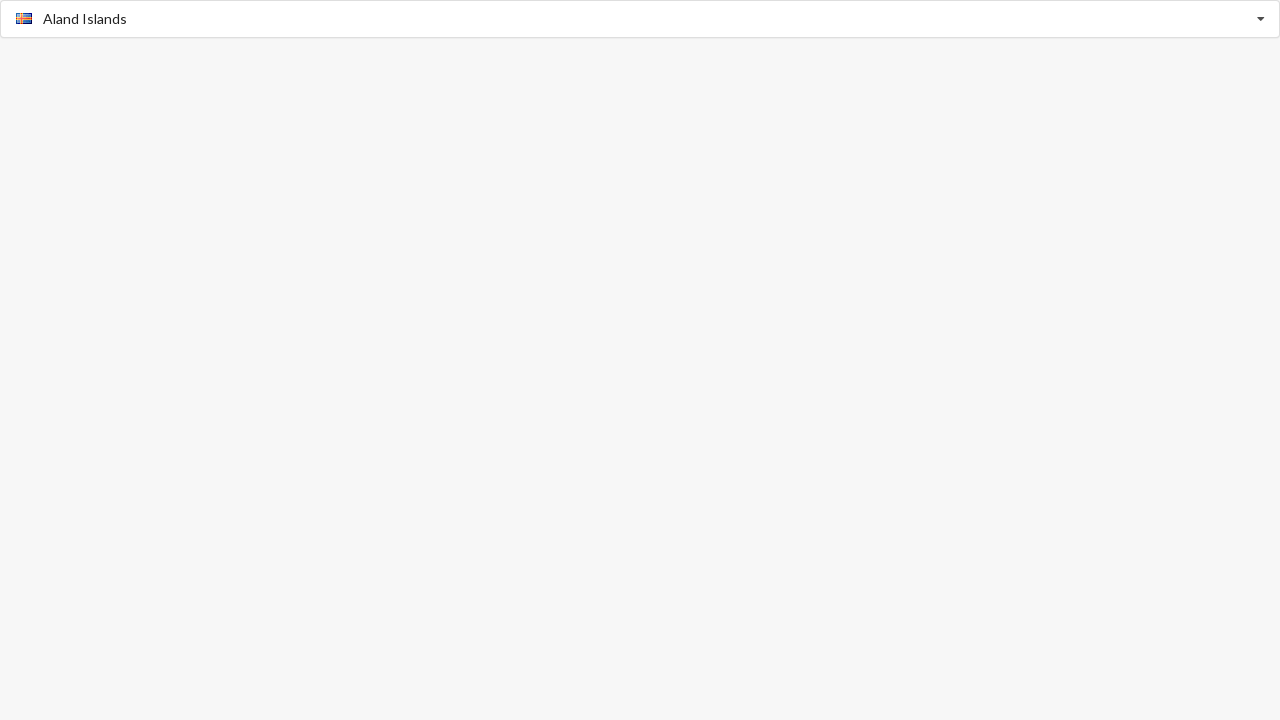

Confirmed 'Aland Islands' was selected and added to selection list
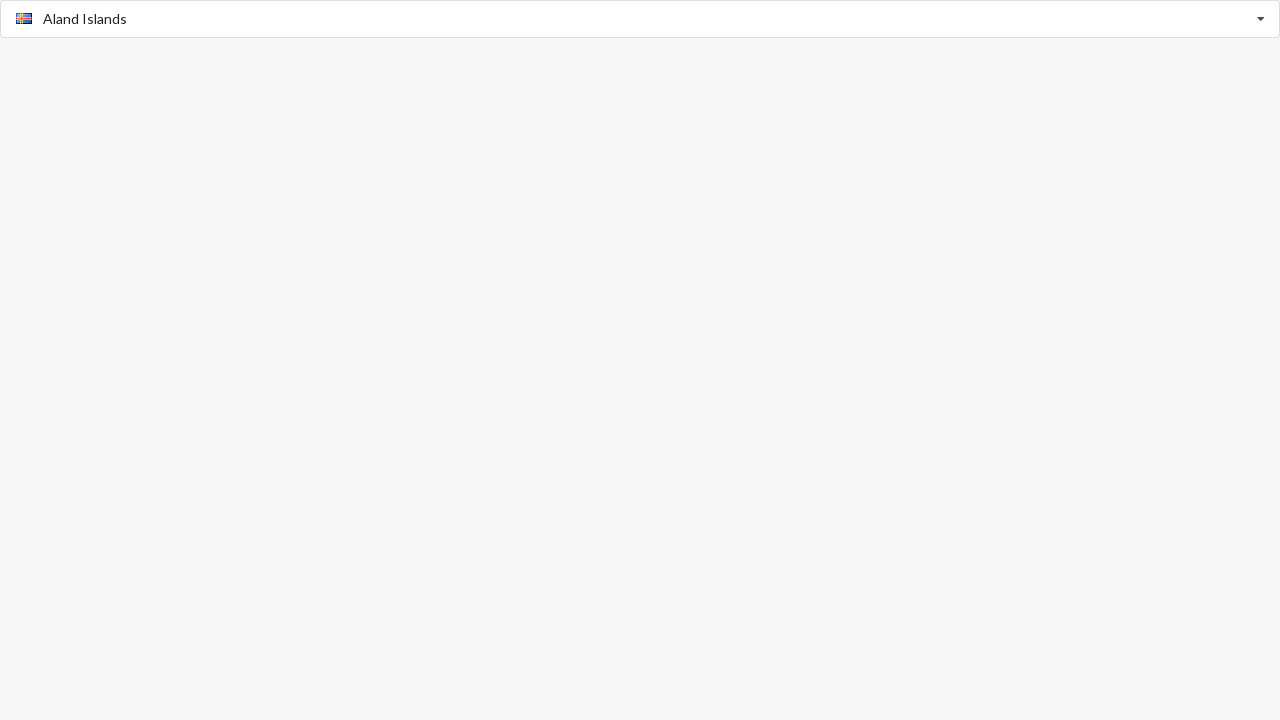

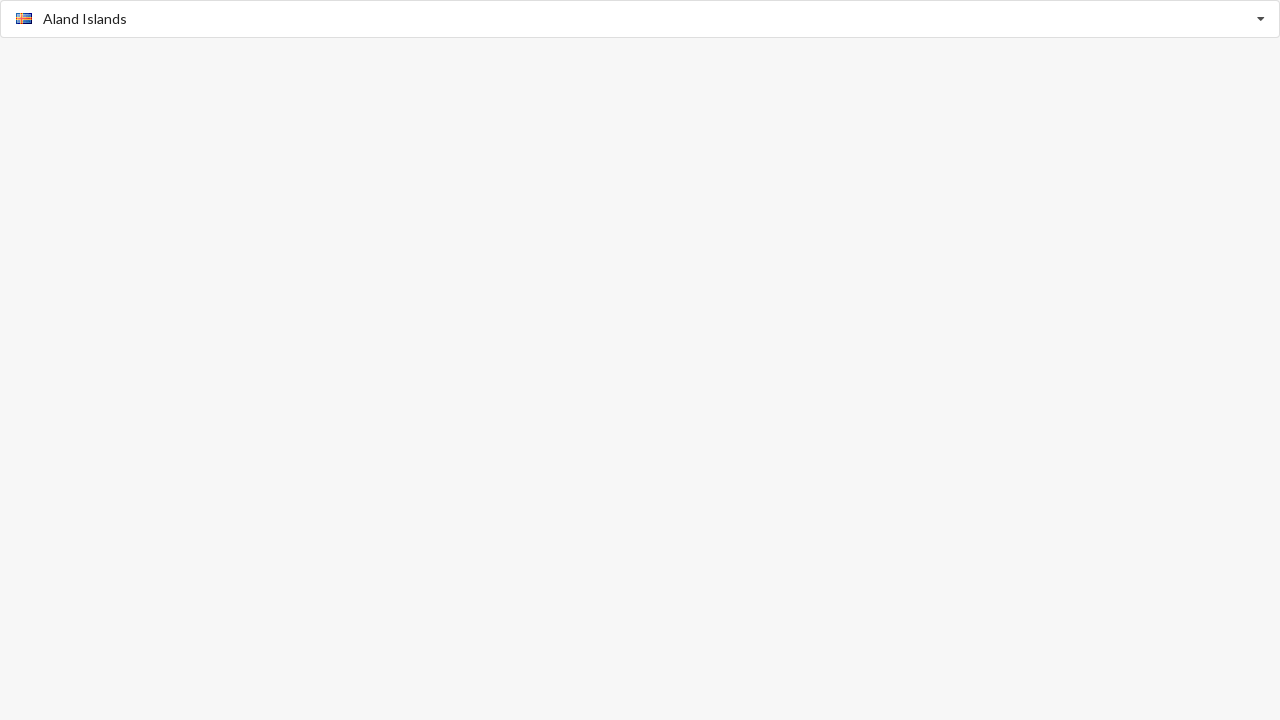